Tests checkbox functionality by toggling two checkboxes and verifying their states

Starting URL: https://the-internet.herokuapp.com/checkboxes

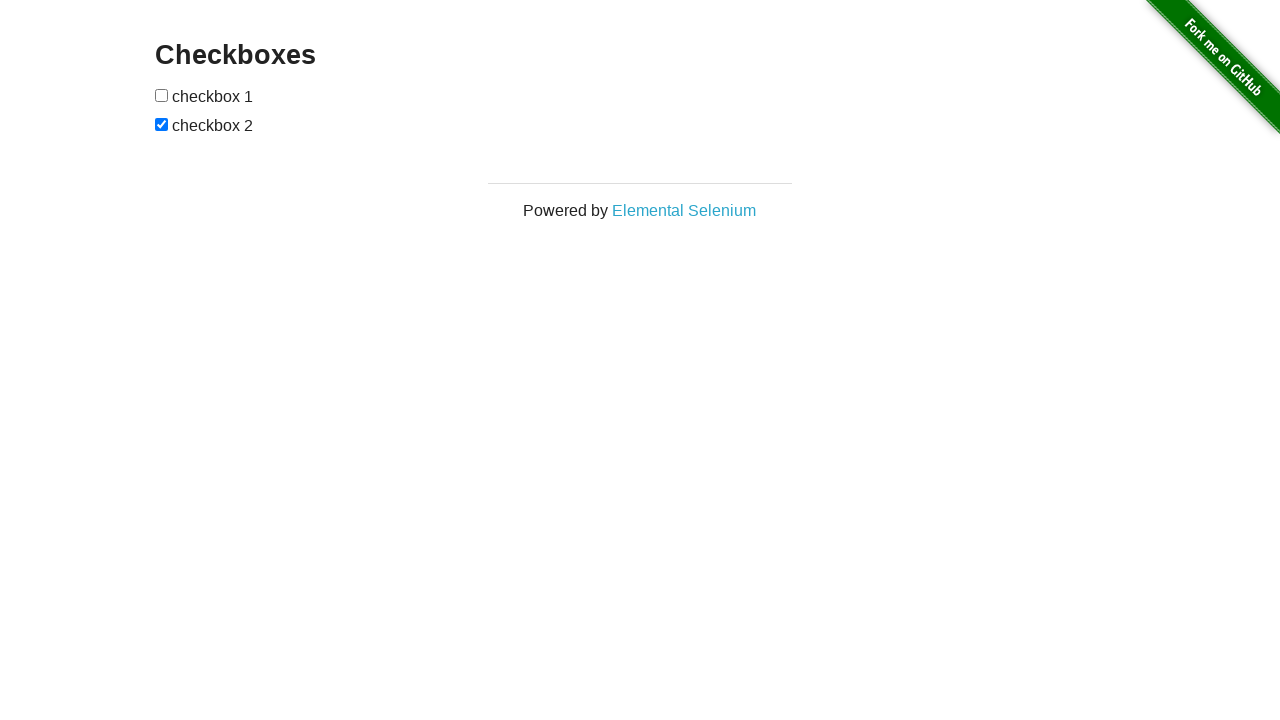

Clicked first checkbox to check it at (162, 95) on xpath=//input[@type='checkbox'][1]
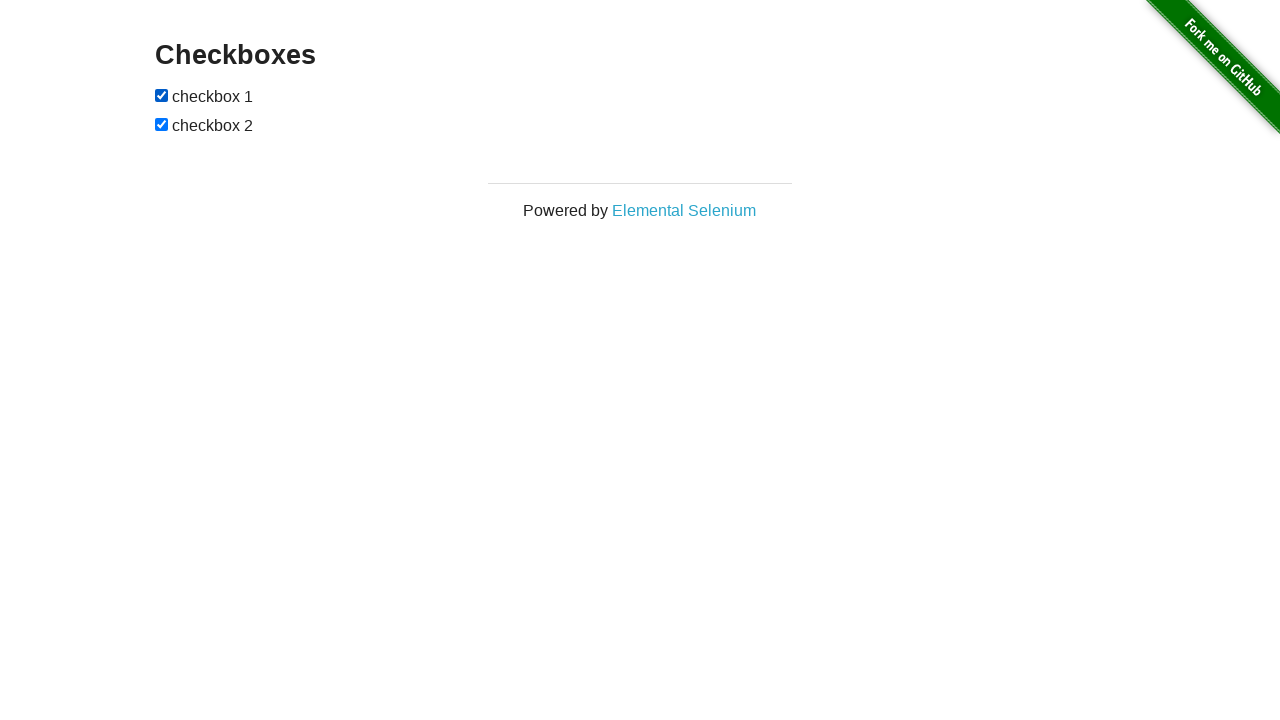

Verified first checkbox is checked
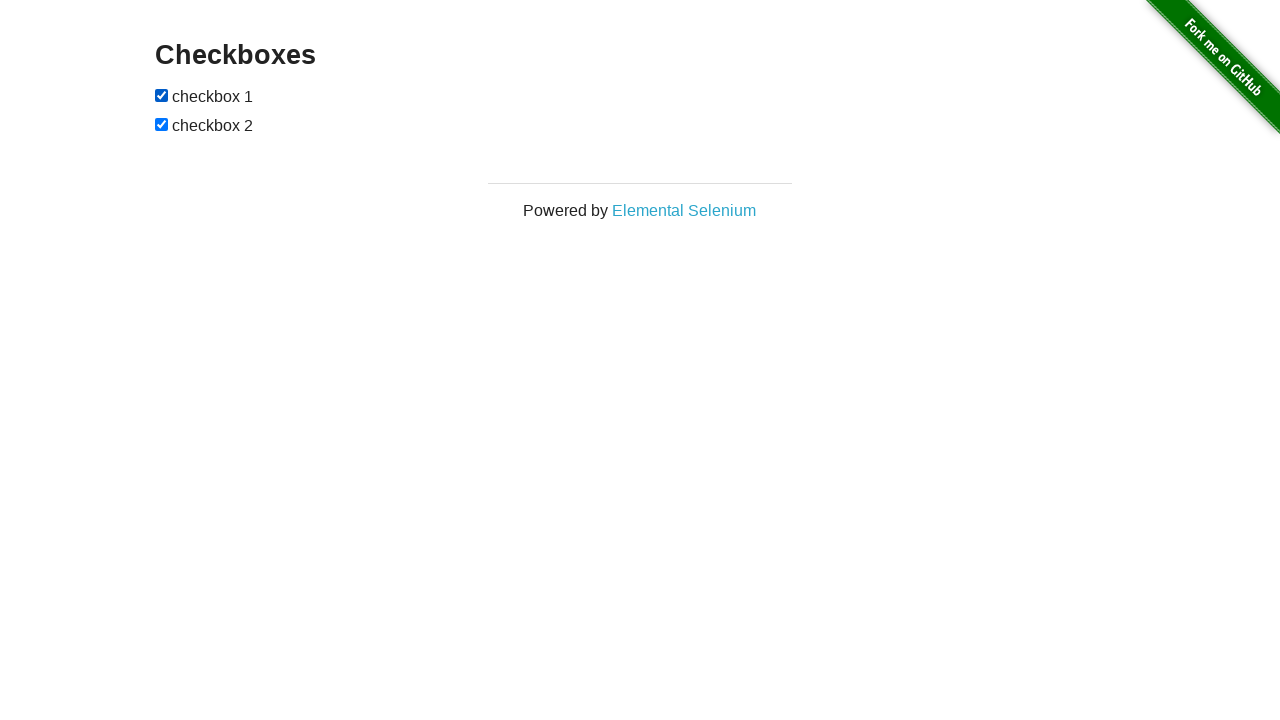

Clicked second checkbox to uncheck it at (162, 124) on xpath=//input[@type='checkbox'][2]
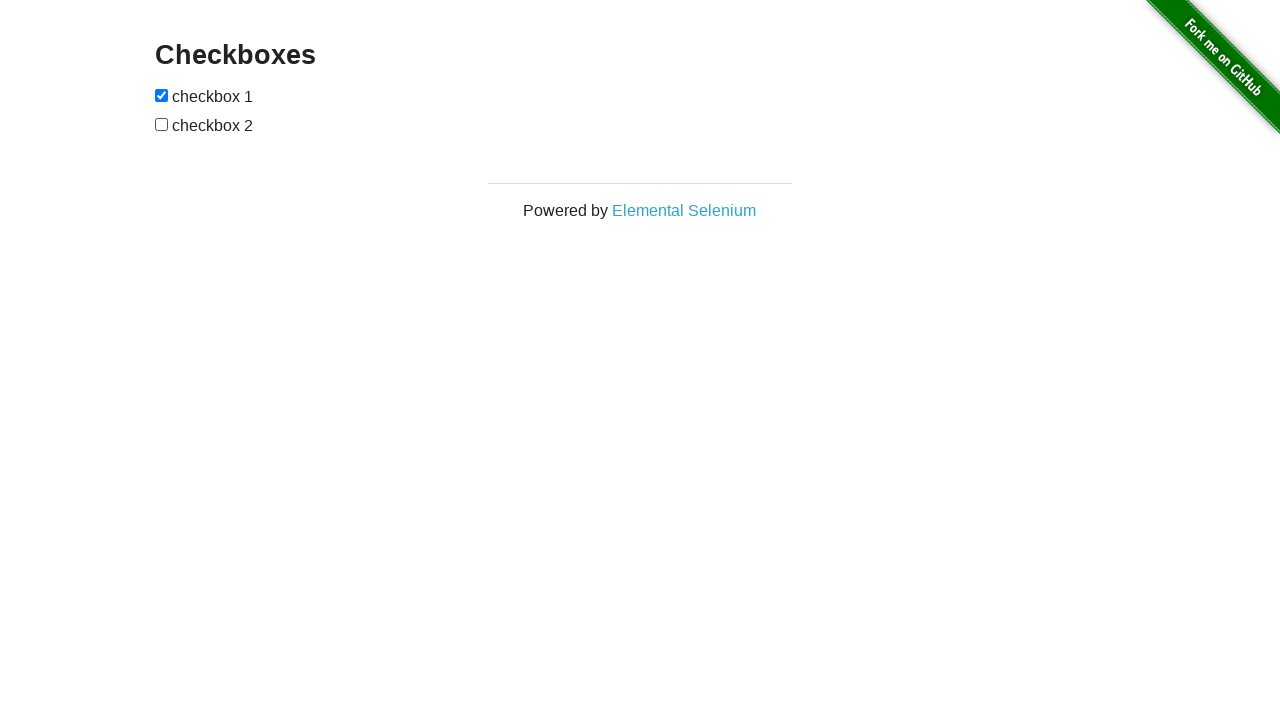

Verified second checkbox is unchecked
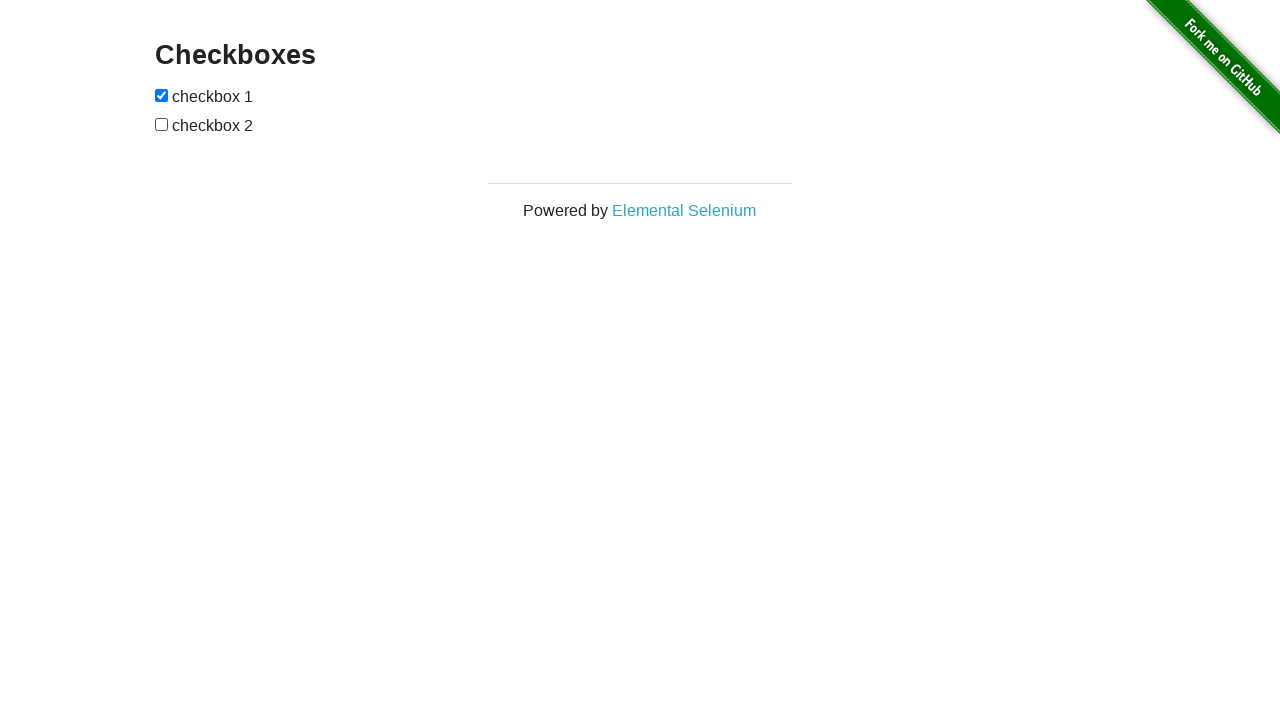

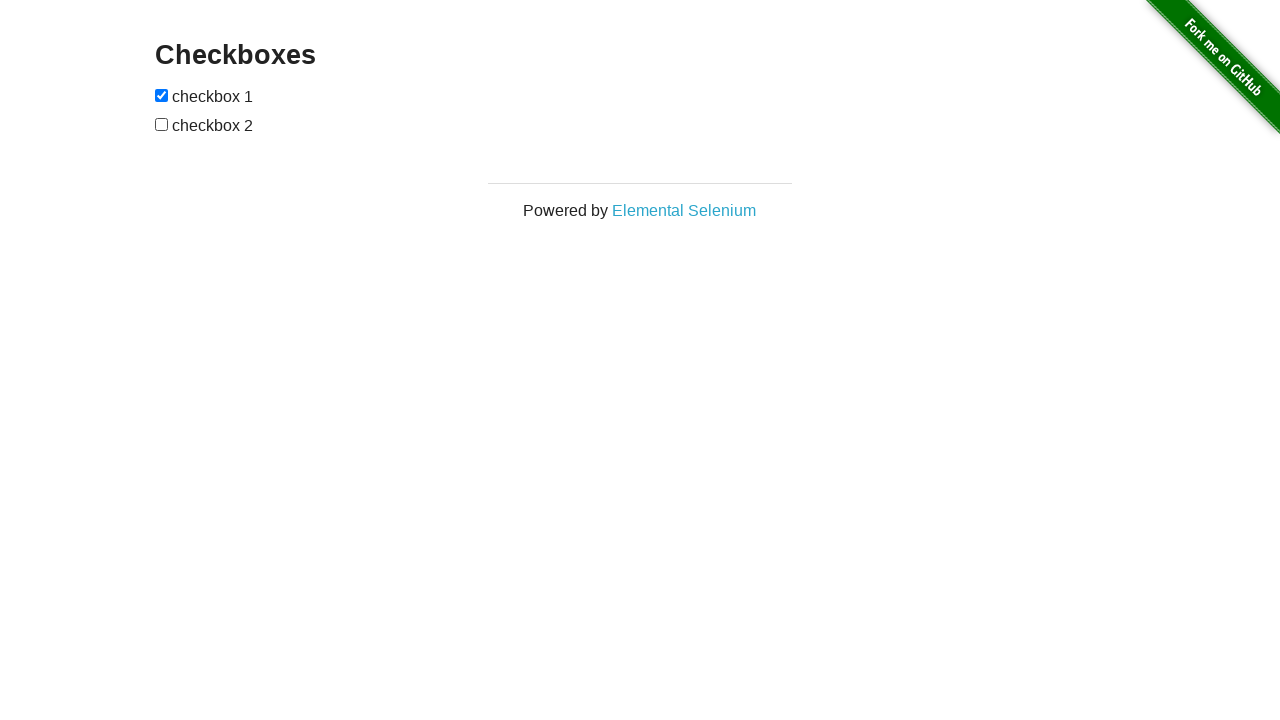